Tests e-commerce cart functionality by increasing item quantity, adding to cart, and proceeding to checkout

Starting URL: https://rahulshettyacademy.com/seleniumPractise/#/

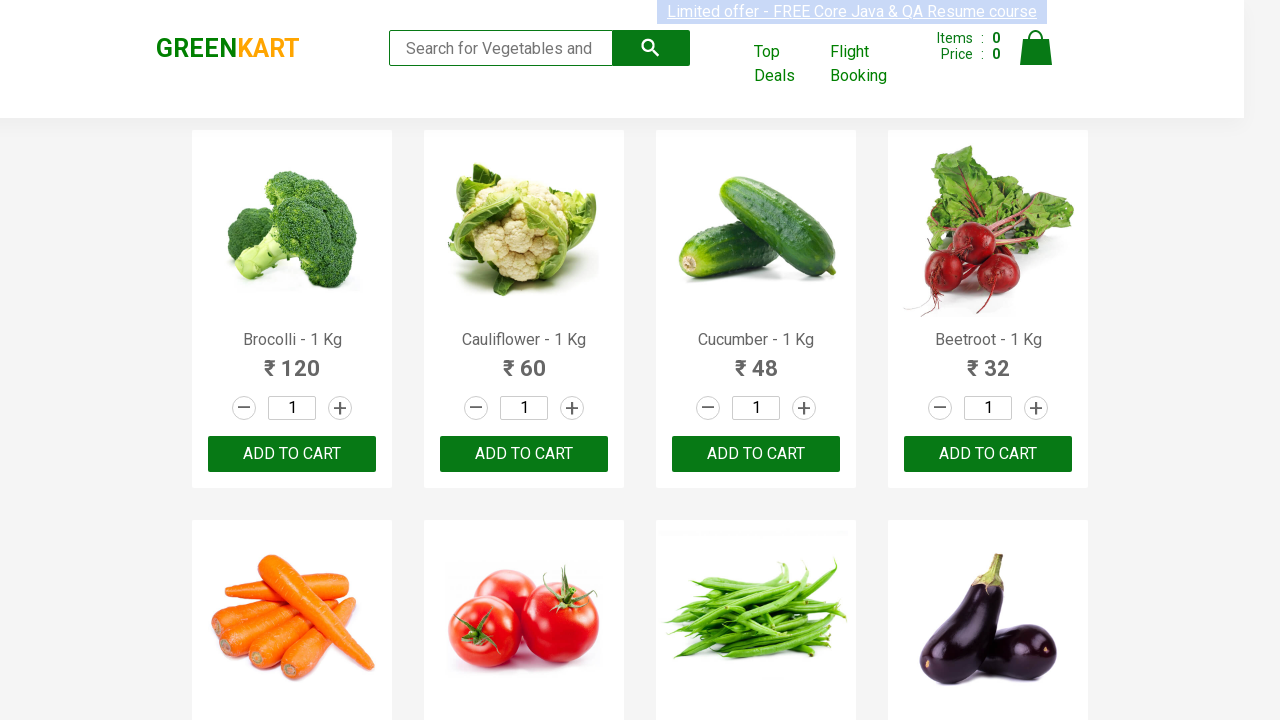

Clicked plus button to increase item quantity at (340, 408) on xpath=//body/div[@id='root']/div[1]/div[1]/div[1]/div[1]/div[2]/a[2]
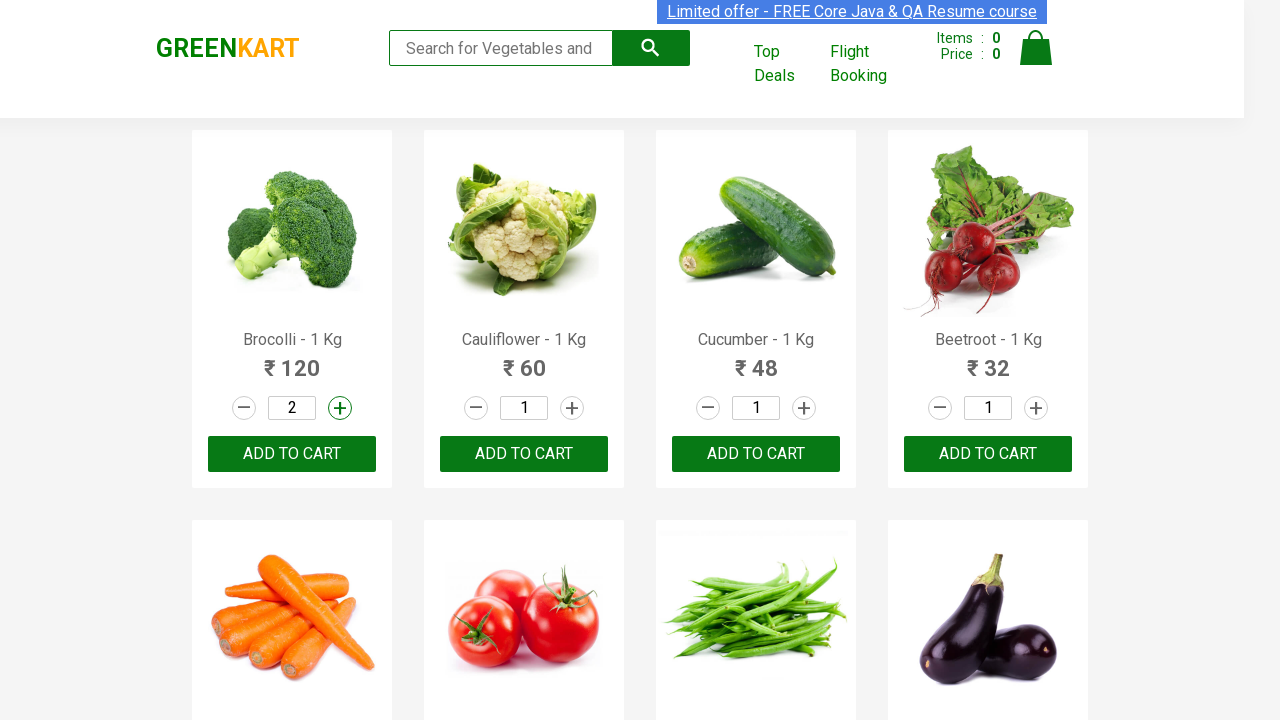

Clicked add to cart button at (292, 454) on xpath=//body/div[@id='root']/div[1]/div[1]/div[1]/div[1]/div[3]/button[1]
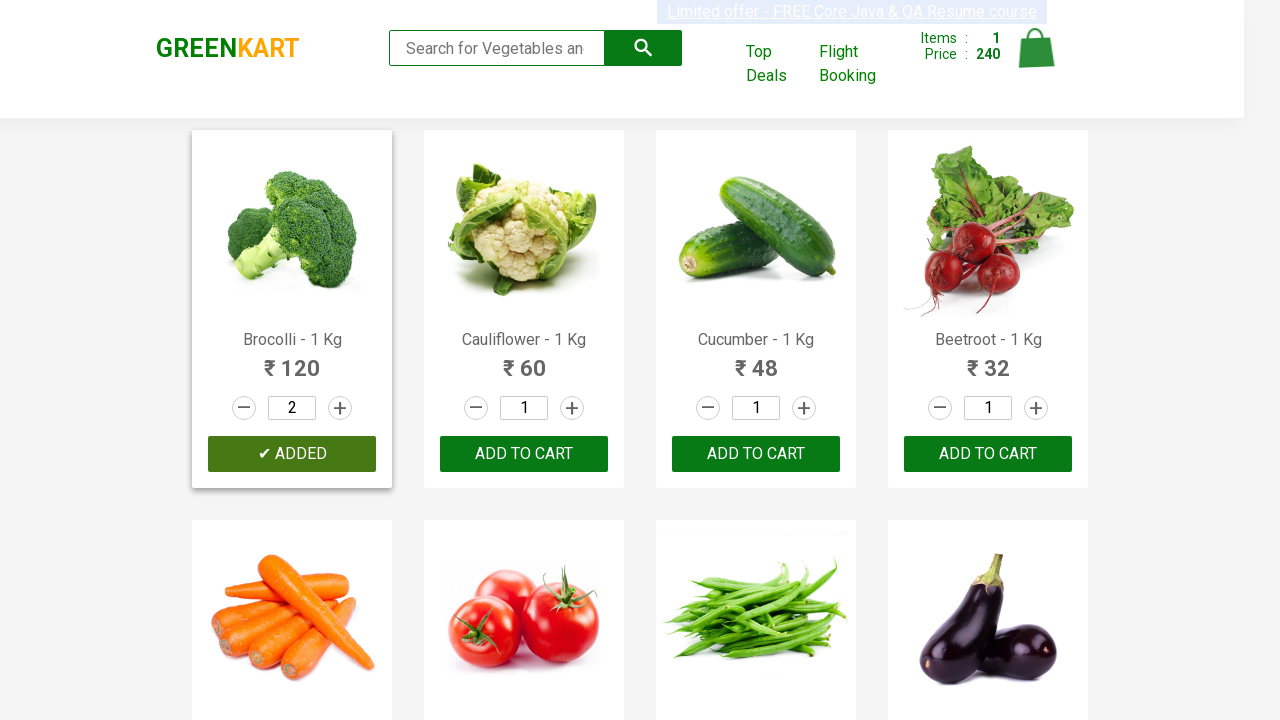

Clicked cart icon to view cart contents at (1036, 48) on xpath=//header/div[1]/div[3]/a[4]/img[1]
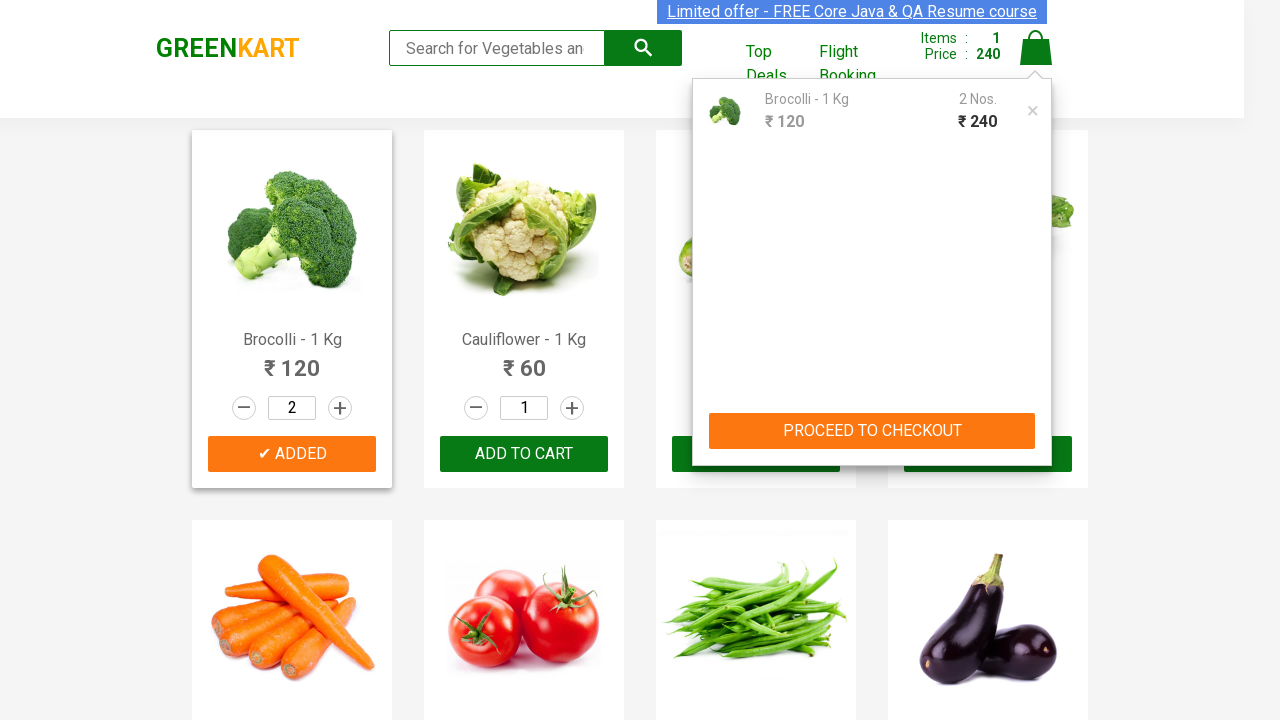

Clicked proceed to checkout button at (872, 431) on xpath=//button[contains(text(),'PROCEED TO CHECKOUT')]
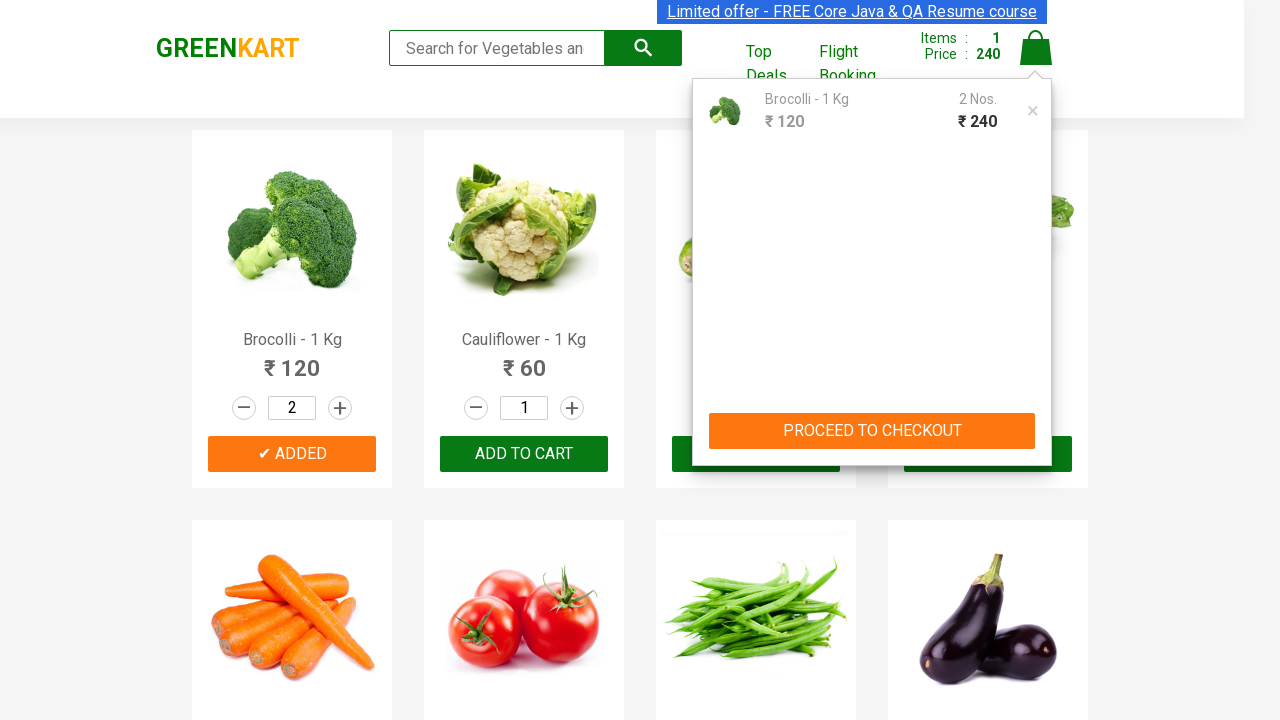

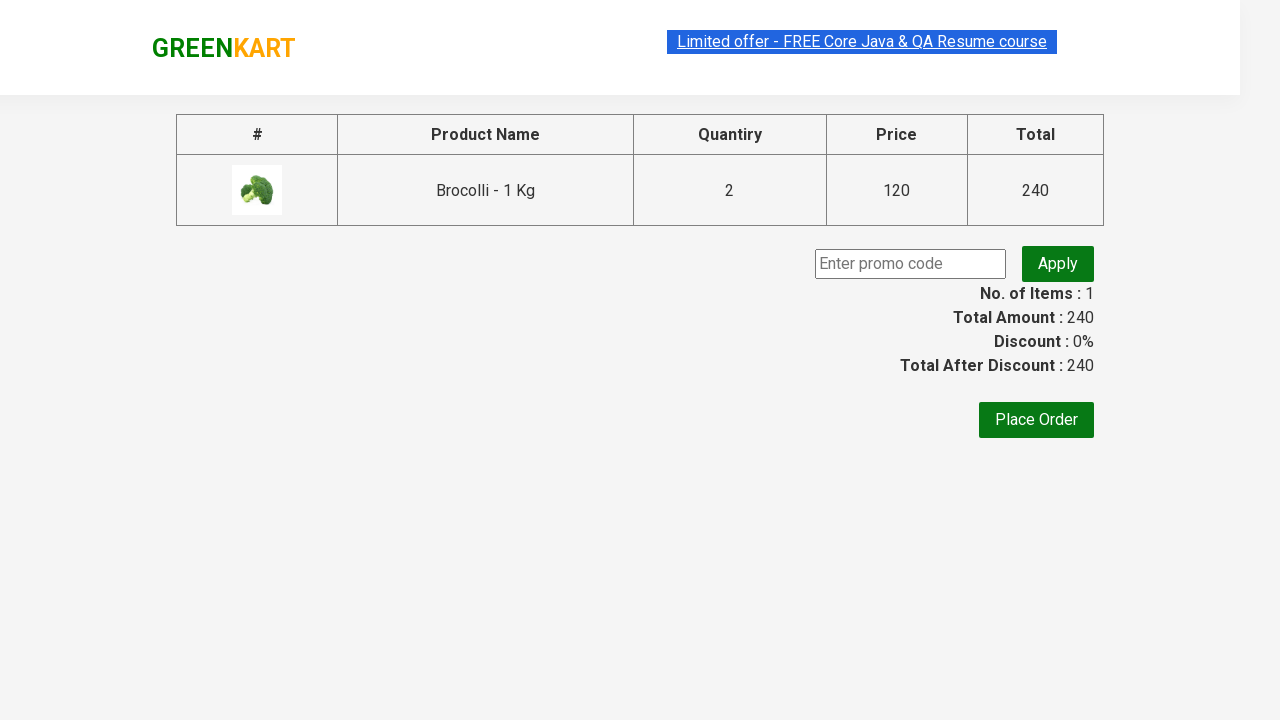